Tests JavaScript alert handling by clicking a button that triggers an alert, accepting the alert, and verifying the result message is displayed

Starting URL: https://the-internet.herokuapp.com/javascript_alerts

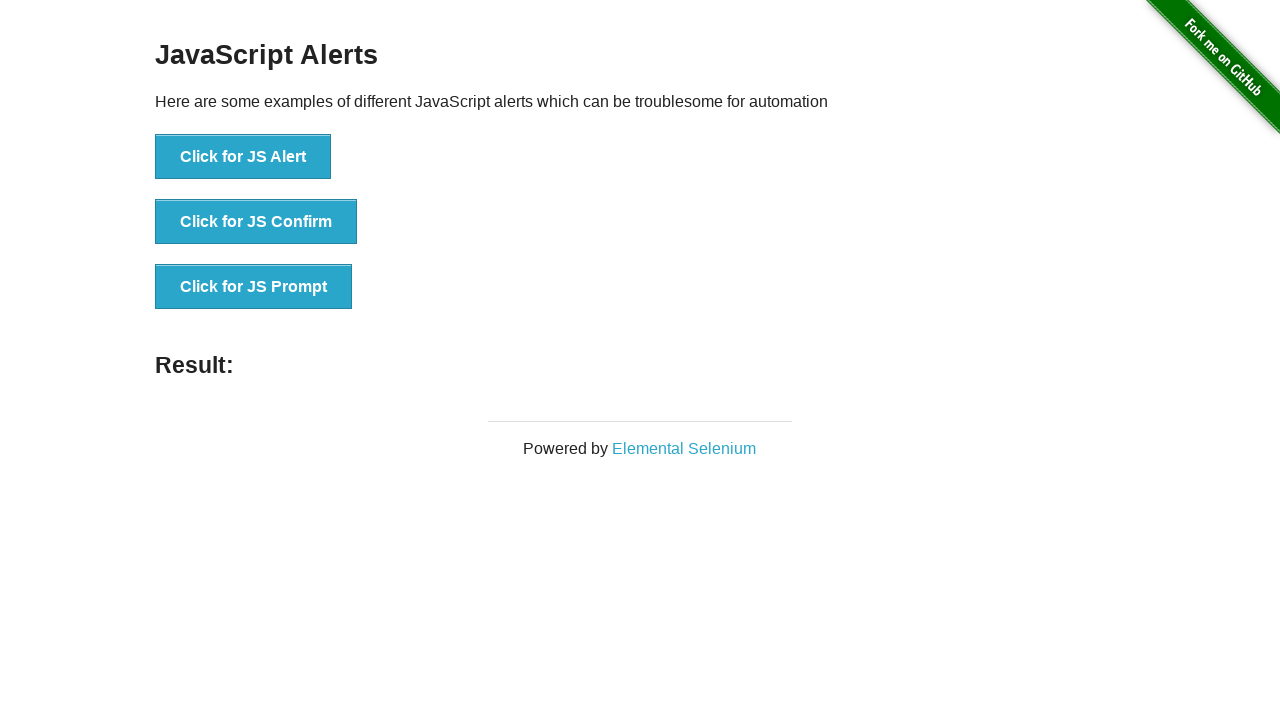

Clicked button to trigger JavaScript alert at (243, 157) on xpath=//*[@id='content']/div/ul/li[1]/button
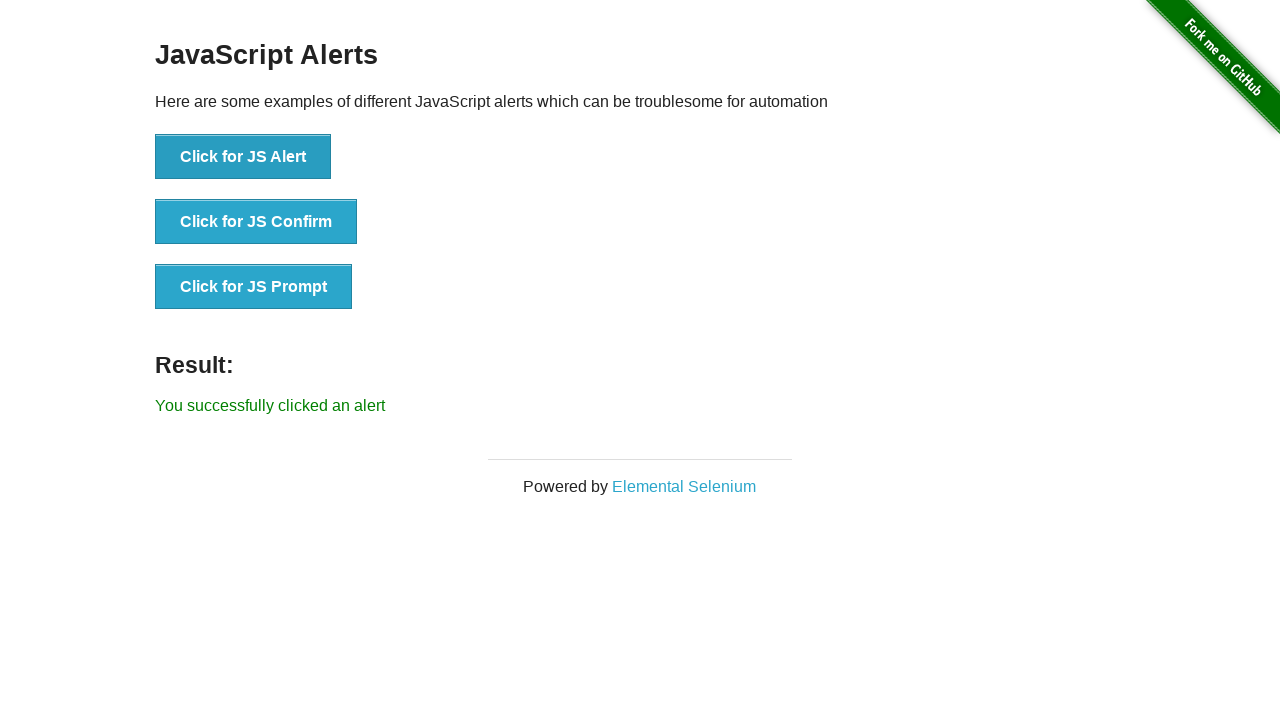

Set up dialog handler to accept alerts
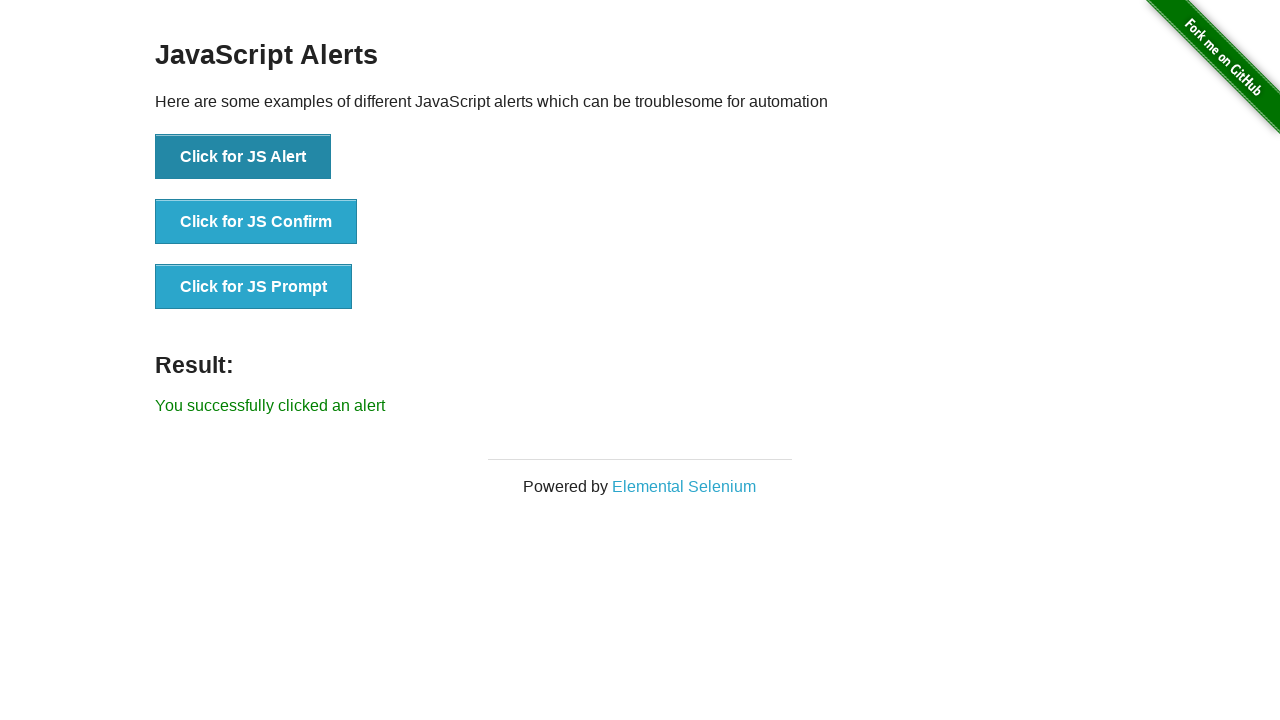

Clicked button to trigger JS alert dialog at (243, 157) on xpath=//button[text()='Click for JS Alert']
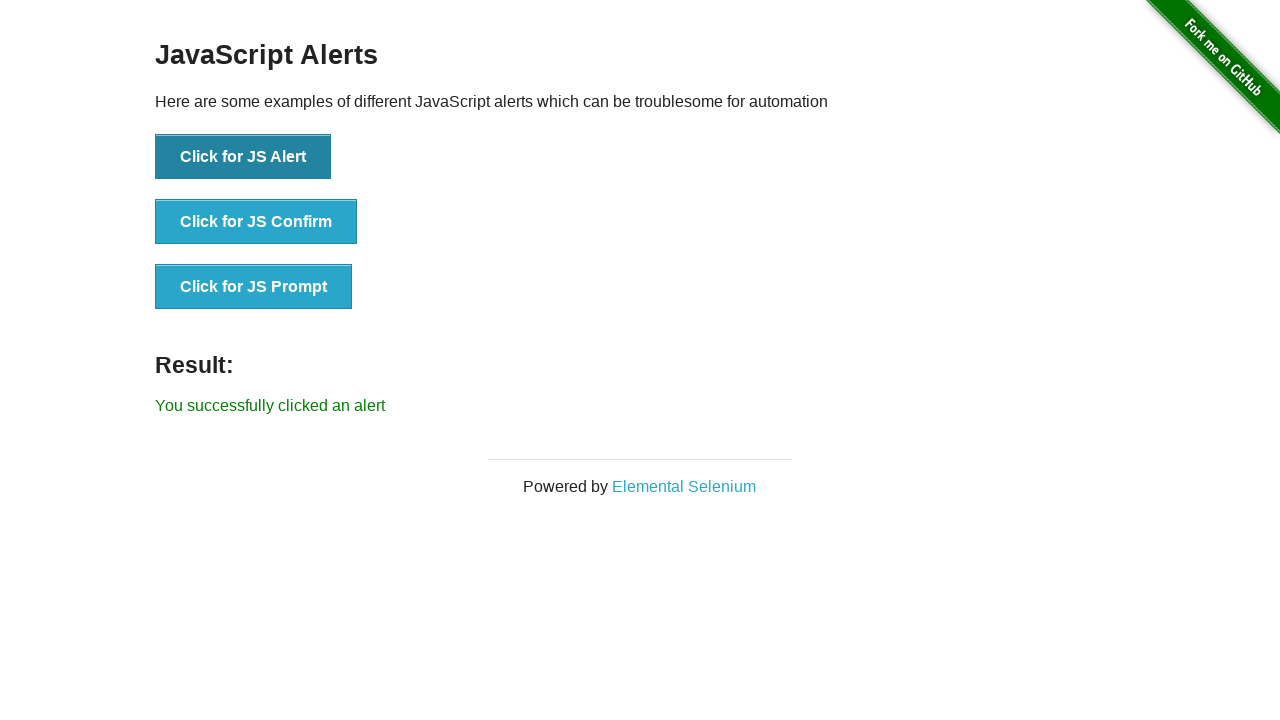

Result element loaded after alert was accepted
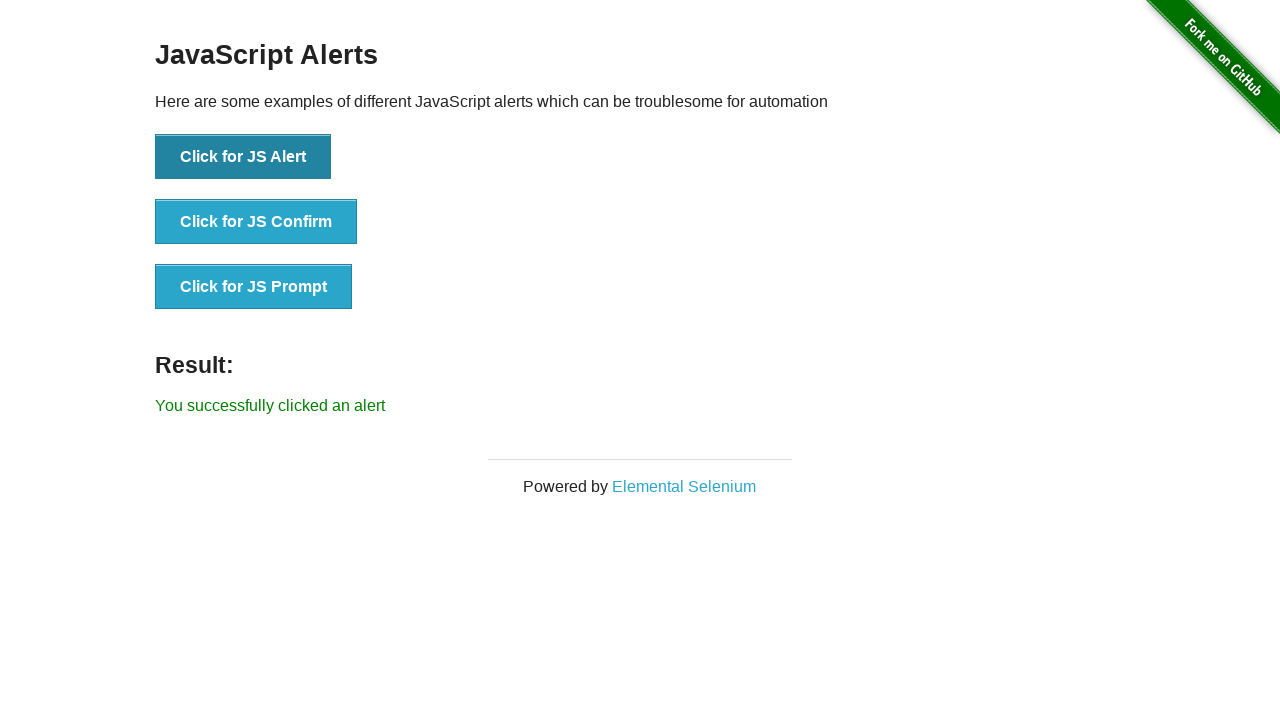

Located result element
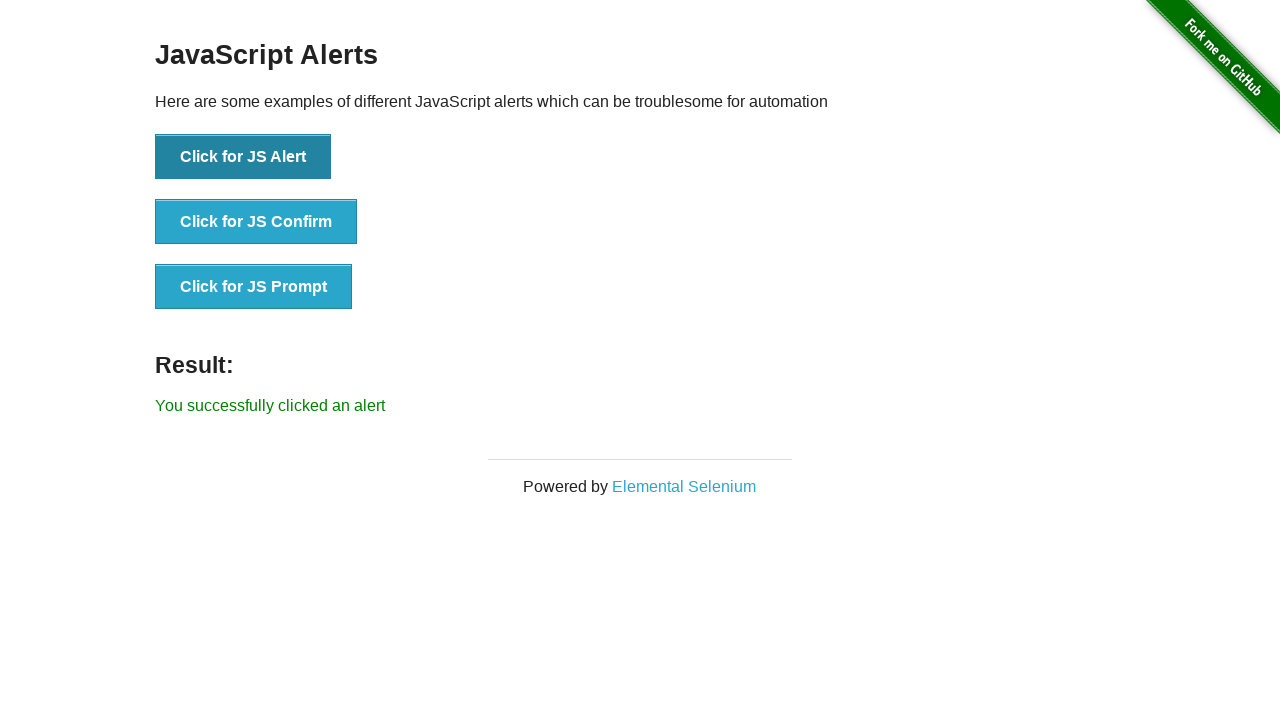

Result element is visible and ready
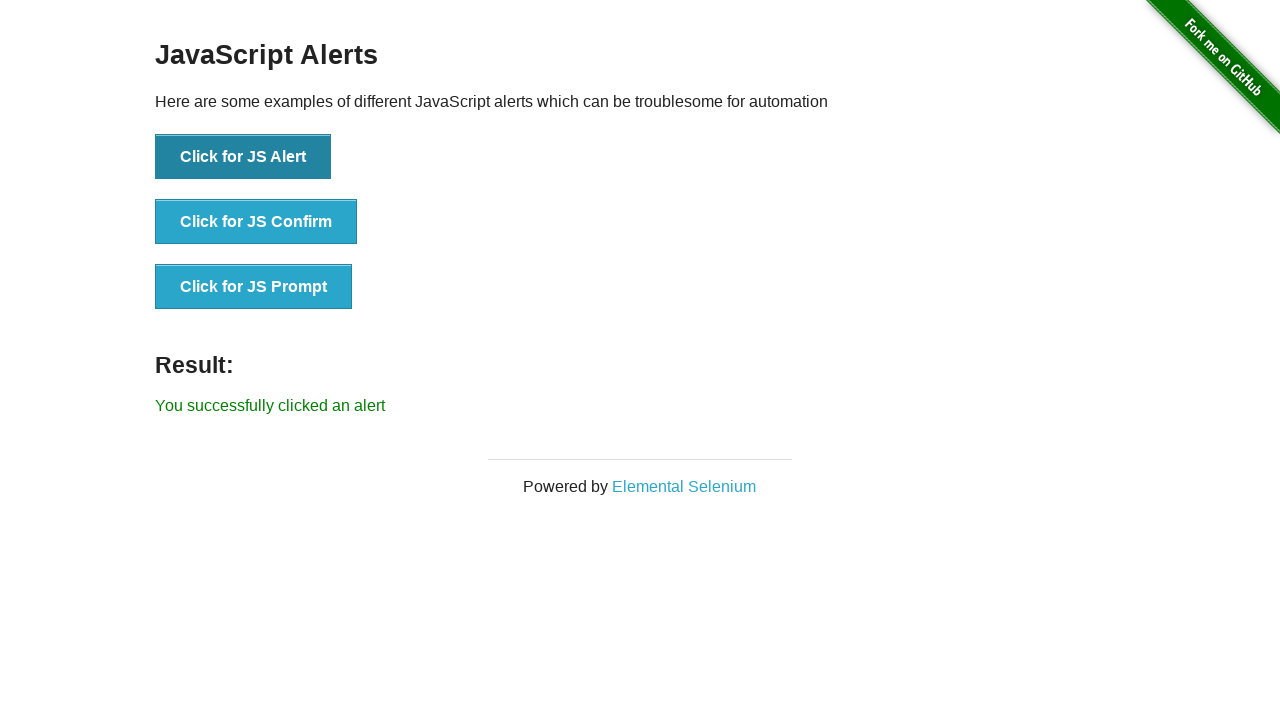

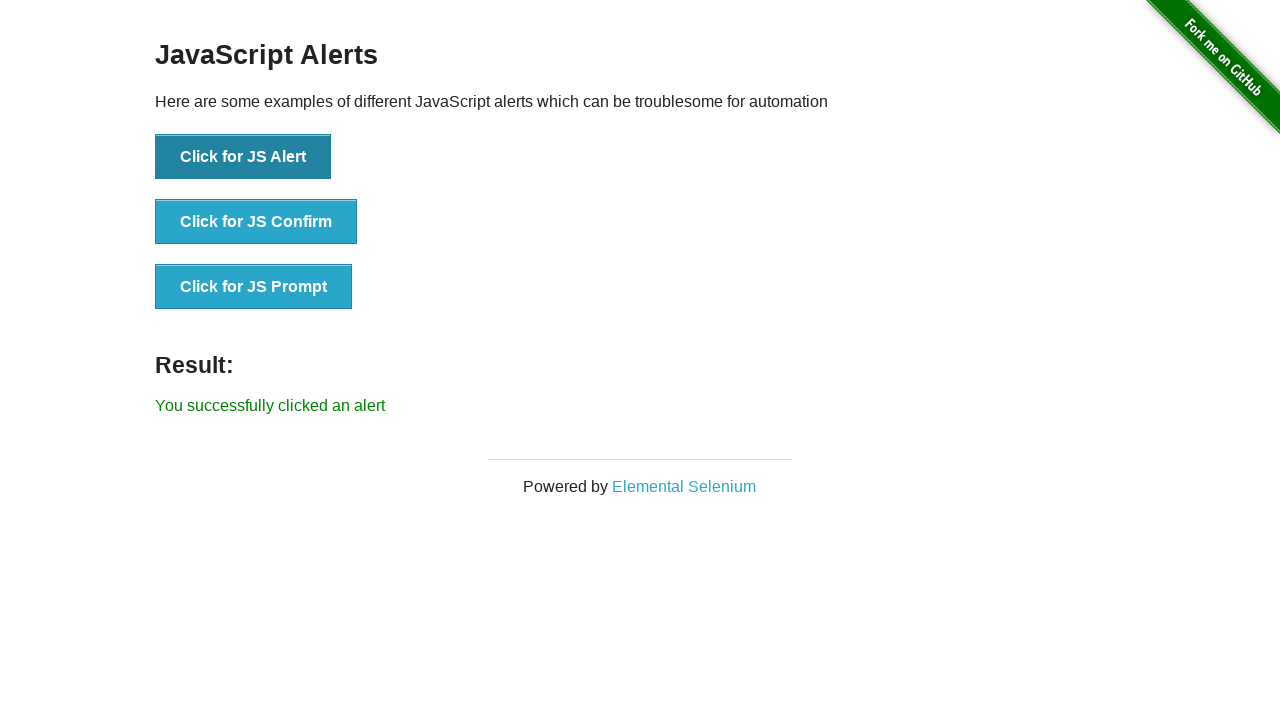